Tests explicit wait for visibility of elements including the start button and result text

Starting URL: http://the-internet.herokuapp.com/dynamic_loading/2

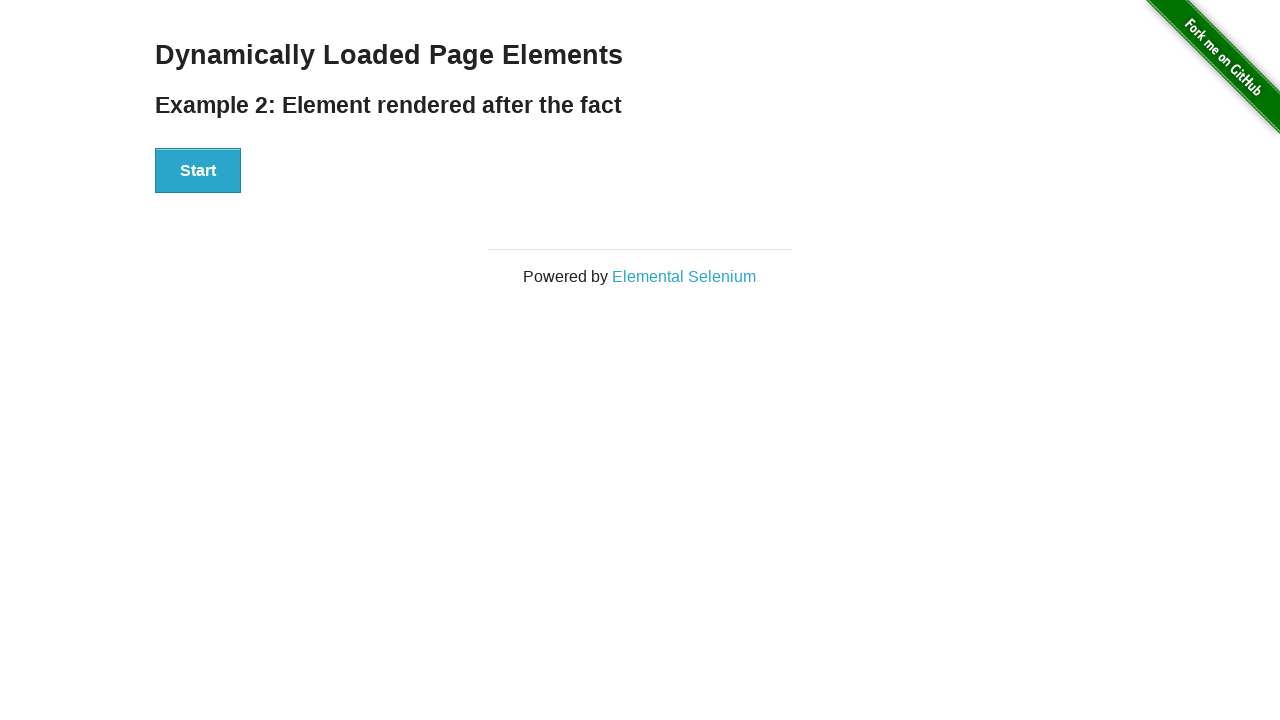

Waited for start button to be visible
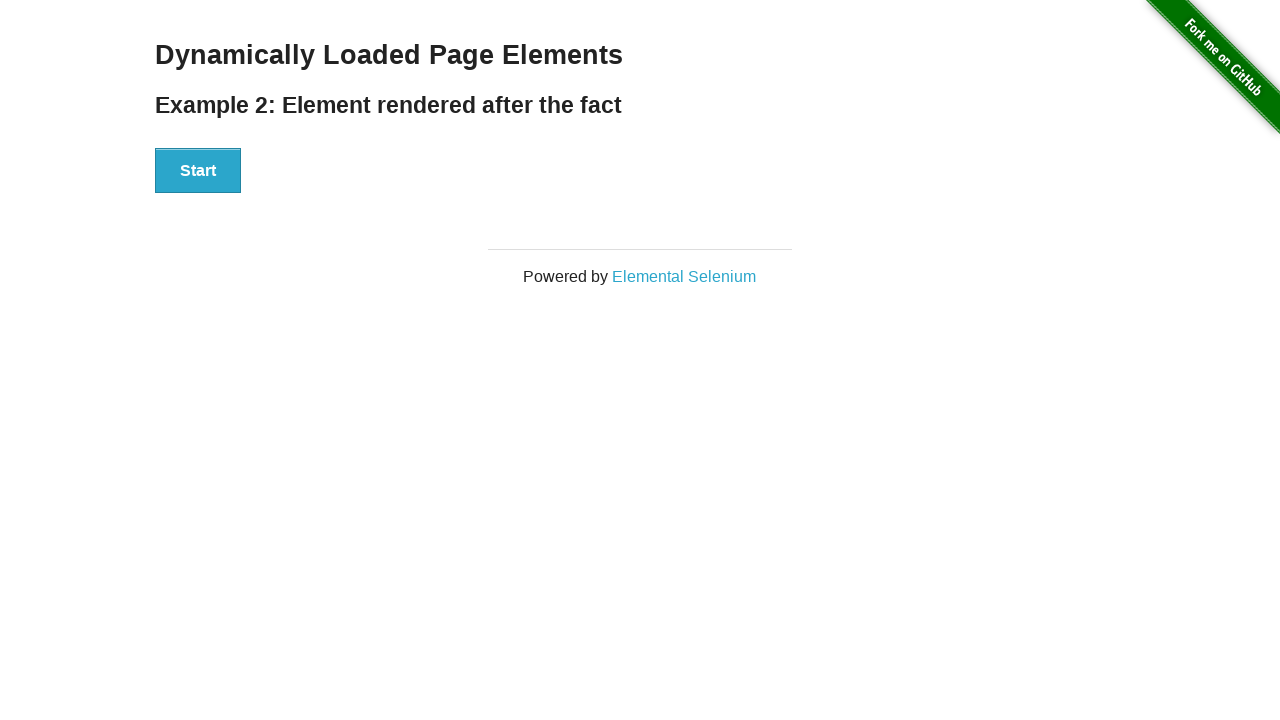

Clicked the start button at (198, 171) on xpath=//button
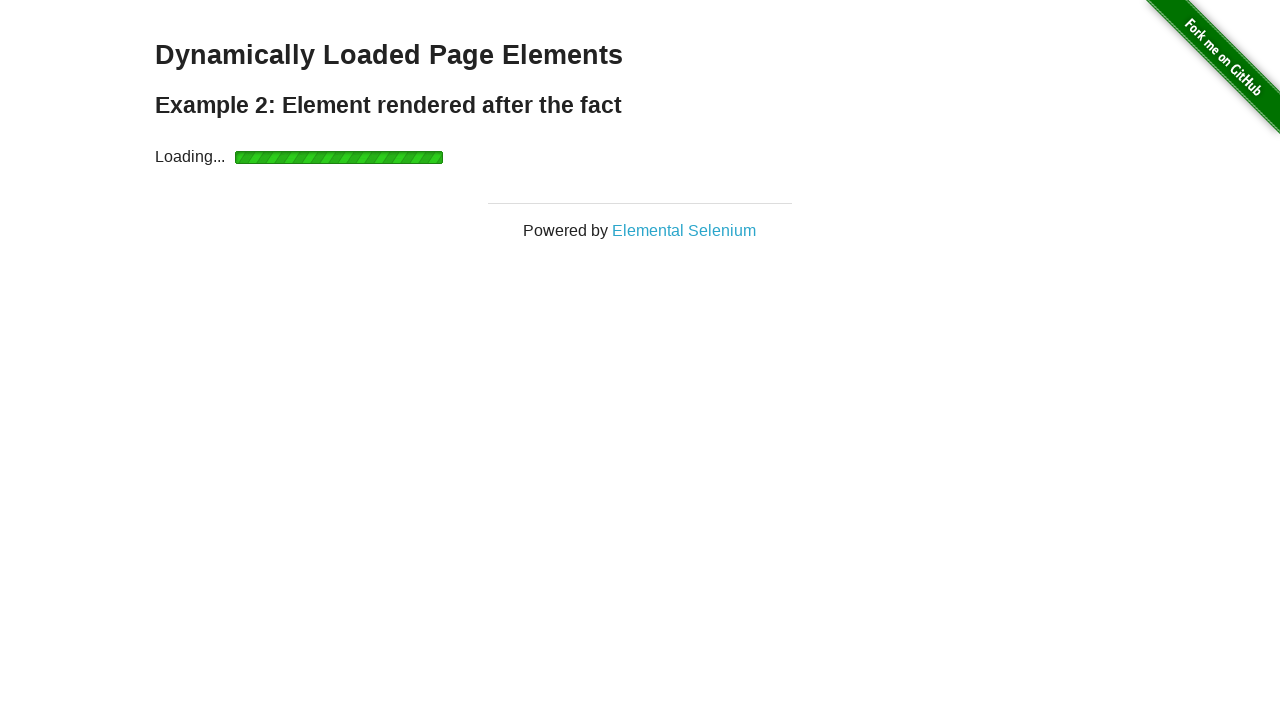

Waited for result text 'Hello World!' to be visible
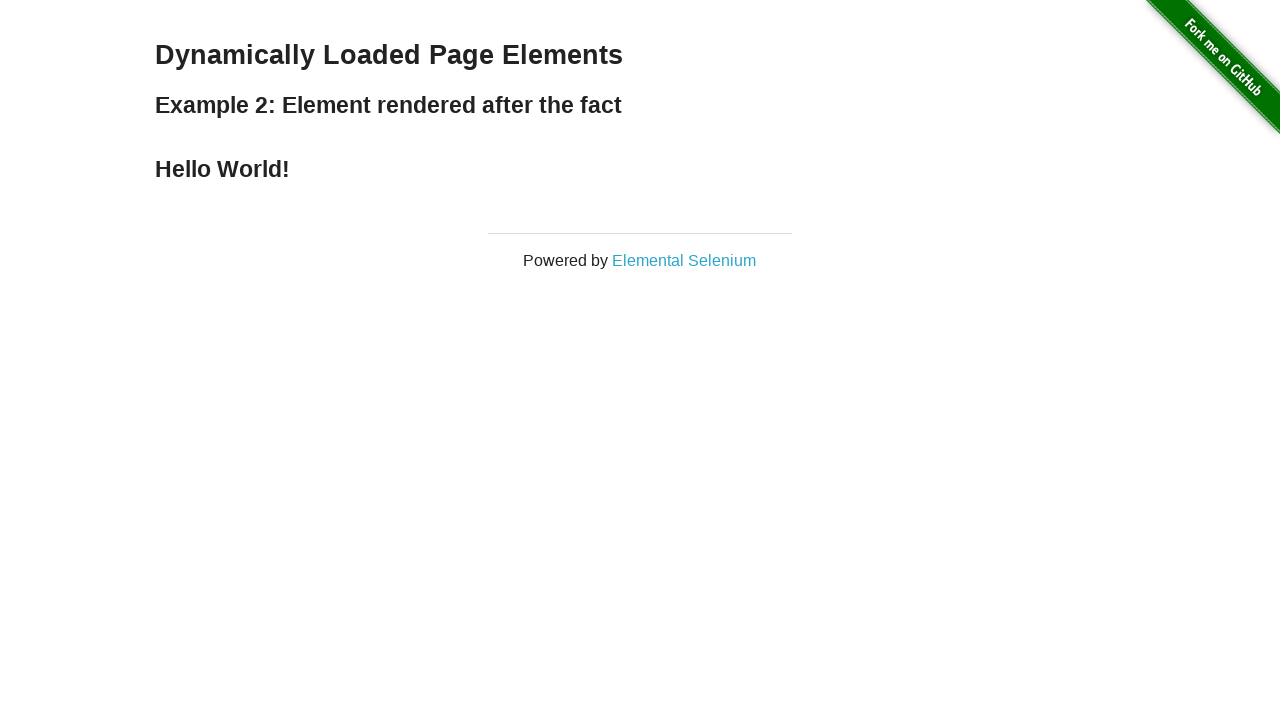

Verified that result text matches 'Hello World!'
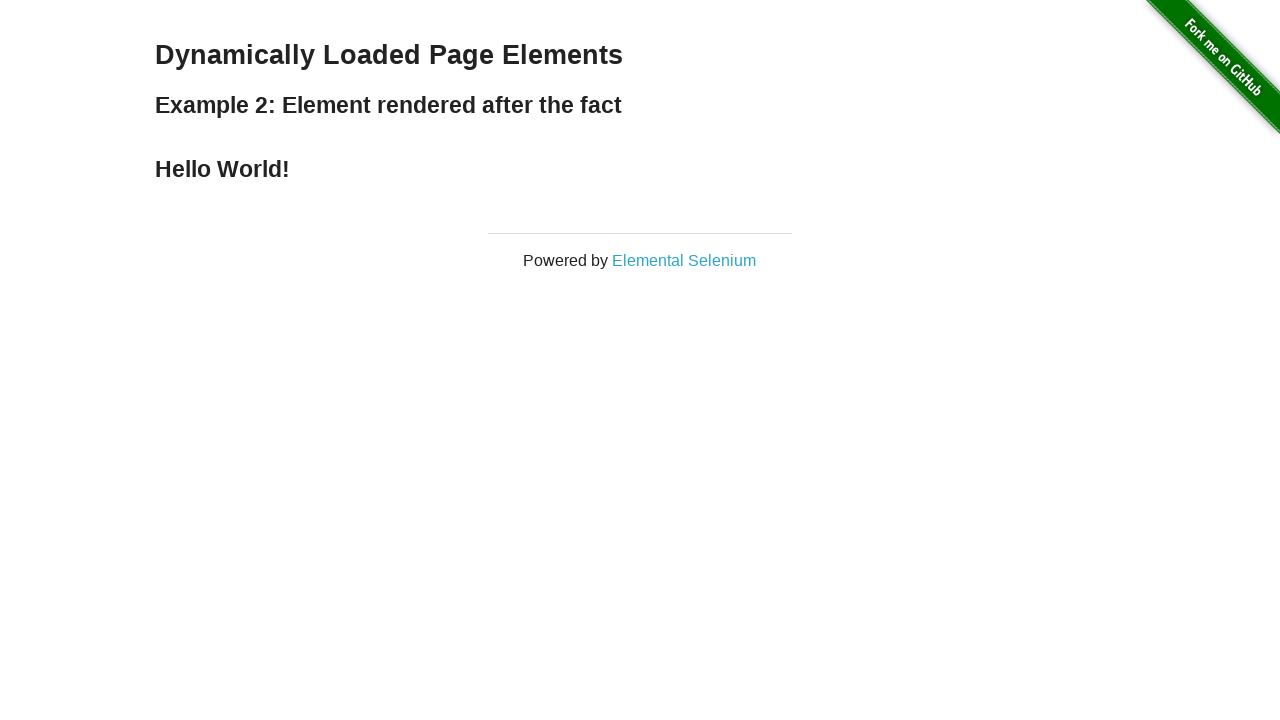

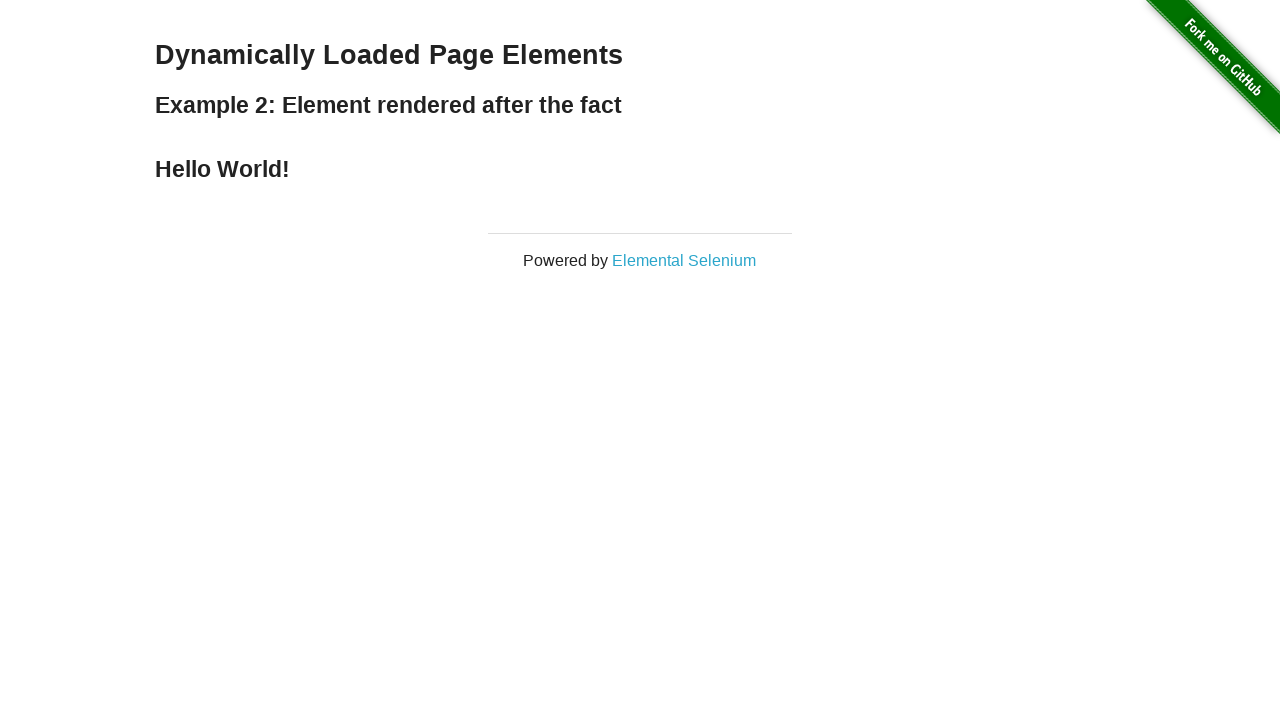